Tests the "Yes" radio button on DemoQA by navigating to the radio button page, clicking the Yes option, and verifying the selection is displayed

Starting URL: https://demoqa.com/elements

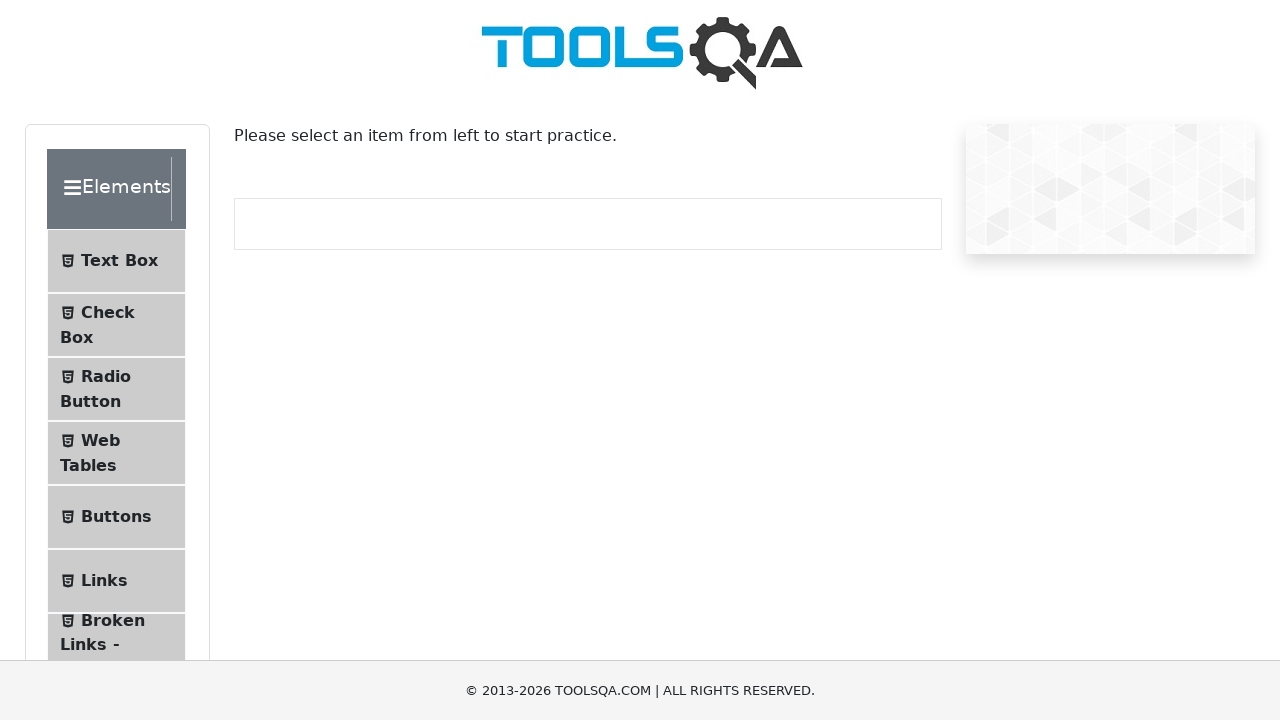

Clicked on 'Radio Button' menu item to navigate to radio button page at (106, 376) on internal:text="Radio Button"i
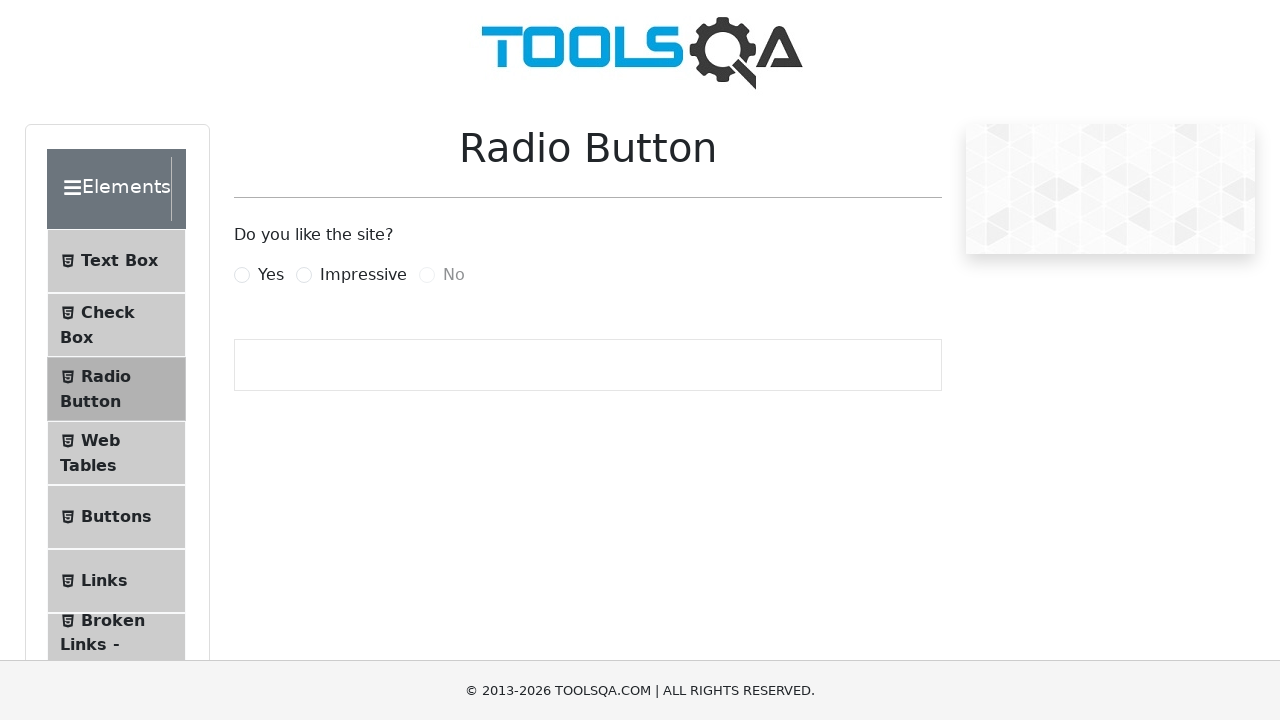

Radio button page loaded successfully
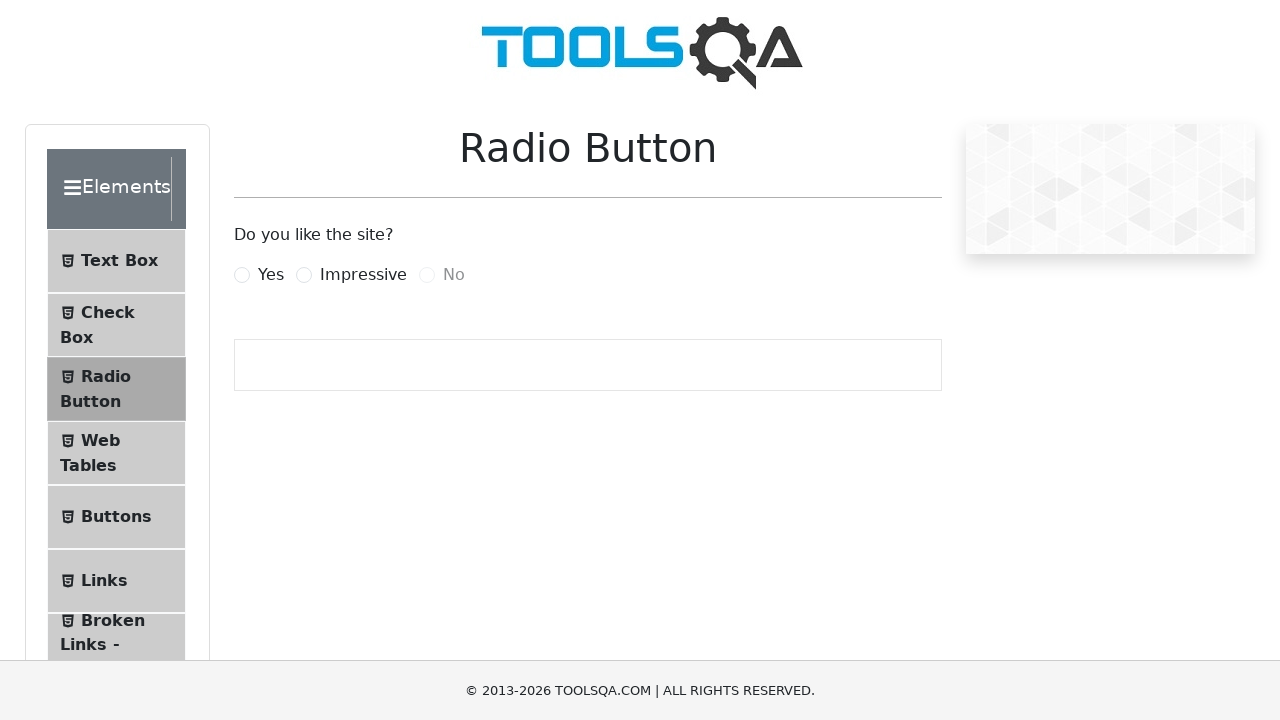

Clicked the 'Yes' radio button at (271, 275) on internal:text="Yes"i
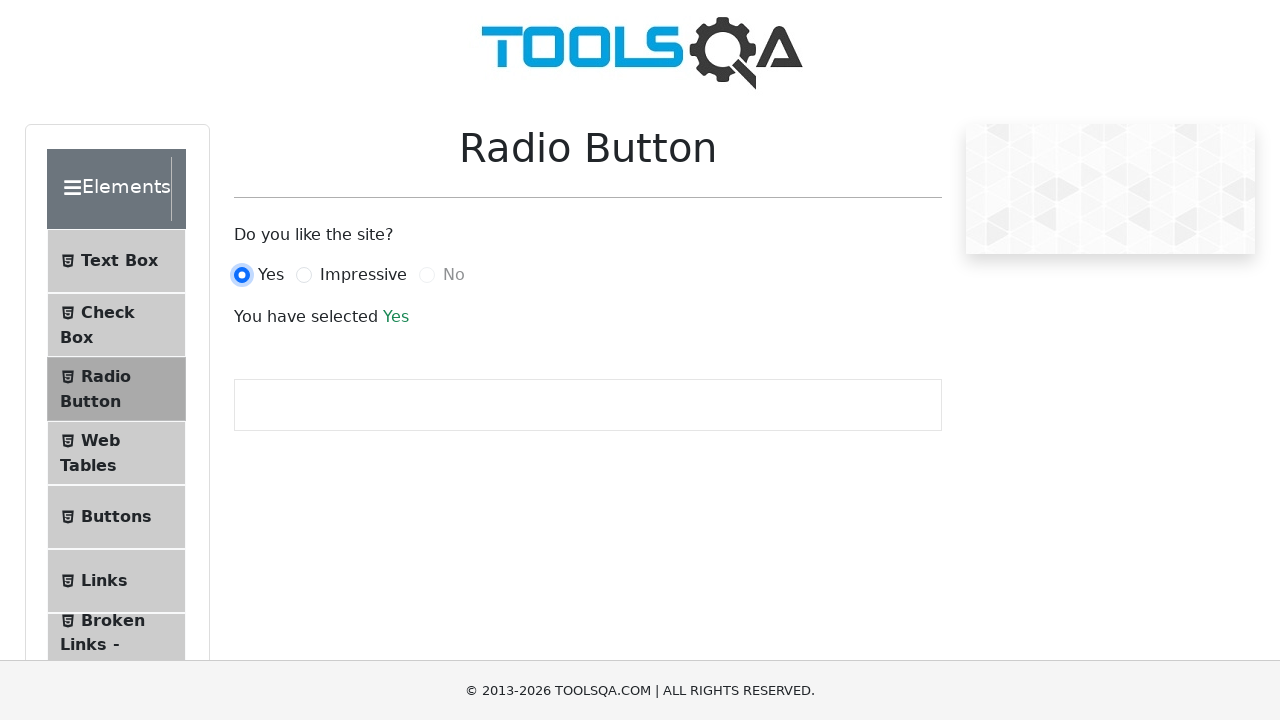

Verified that 'You have selected Yes' text is displayed
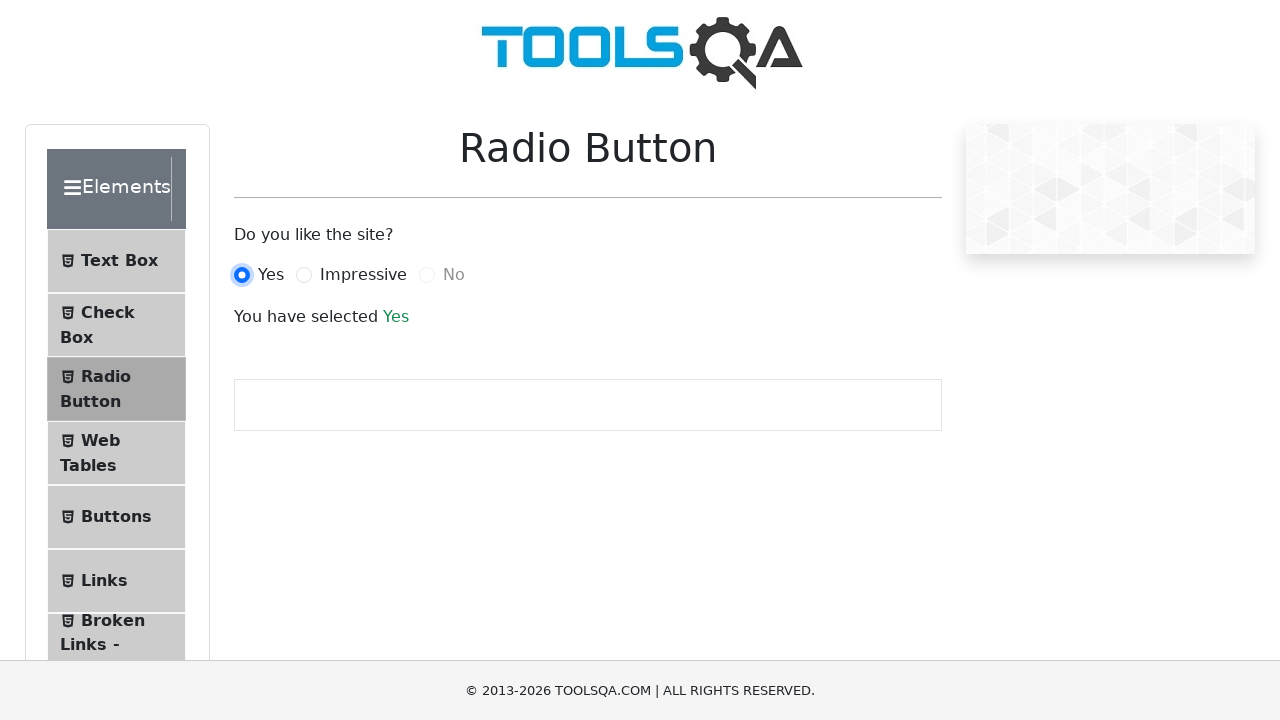

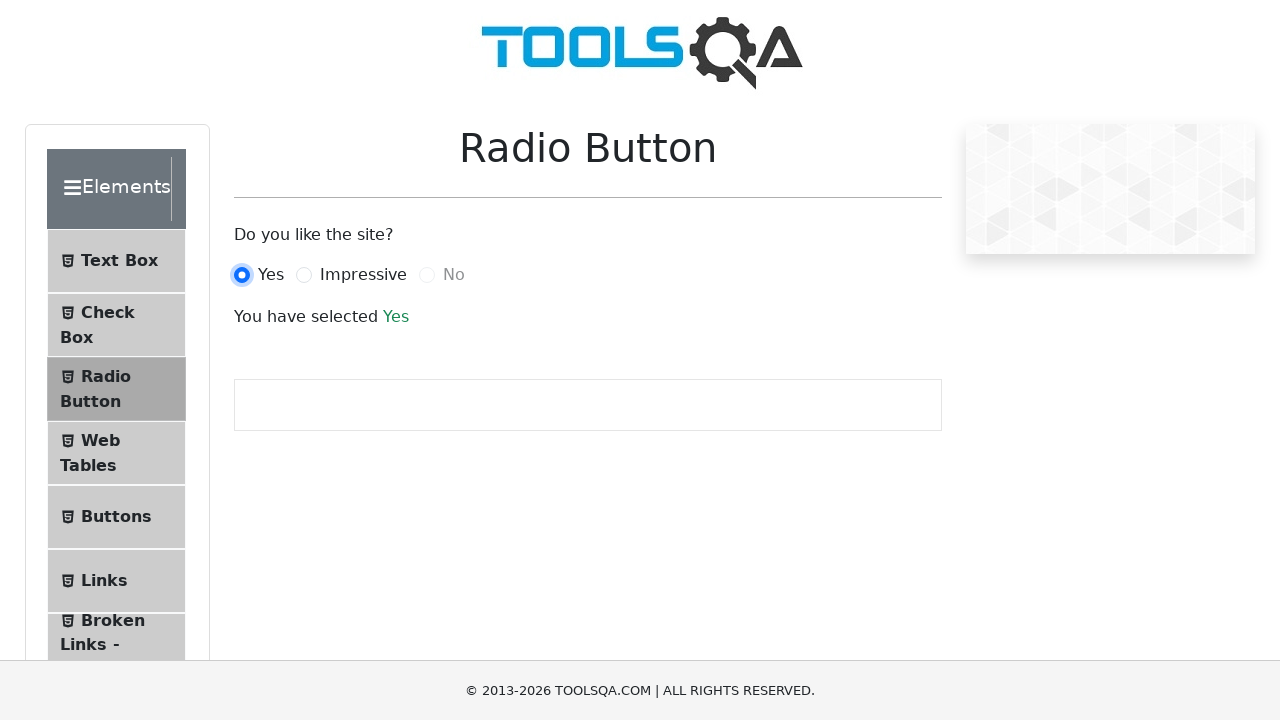